Tests jQuery UI drag and drop functionality by clicking the Droppable link, switching to the demo frame, and dragging an element to the drop zone

Starting URL: https://jqueryui.com/

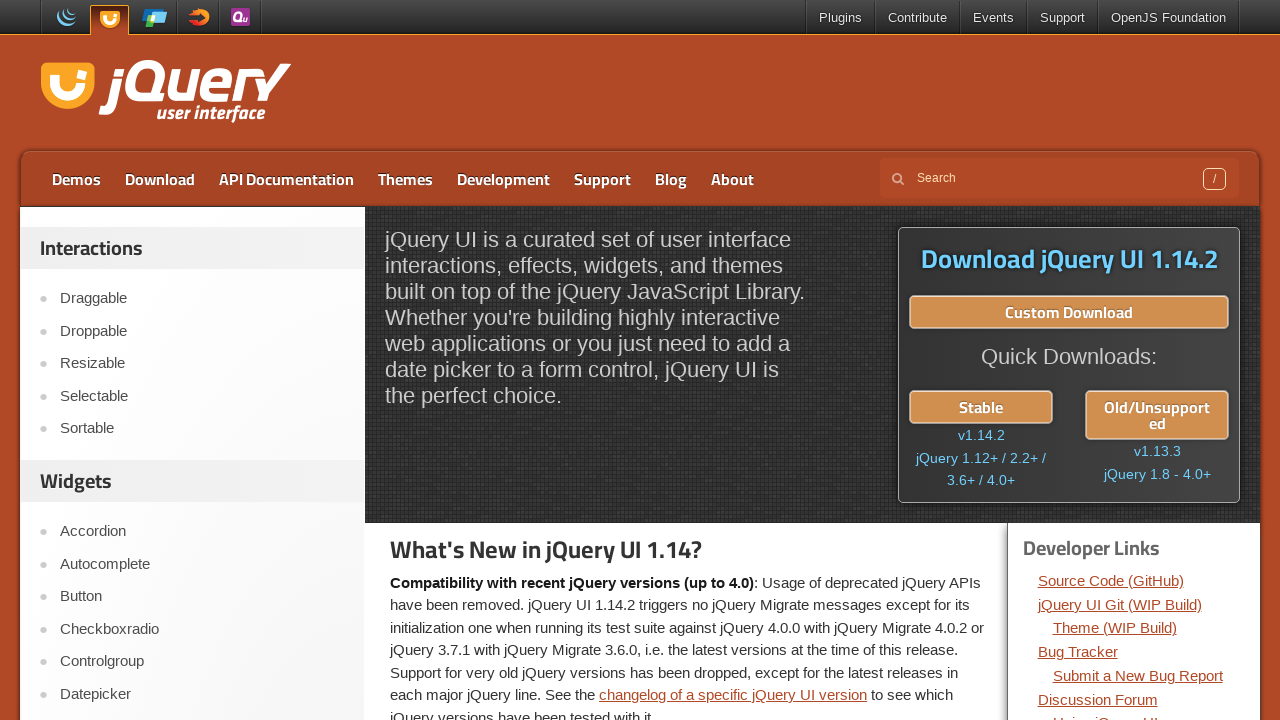

Clicked the Droppable link to navigate to drag and drop demo at (202, 331) on a:text('Droppable')
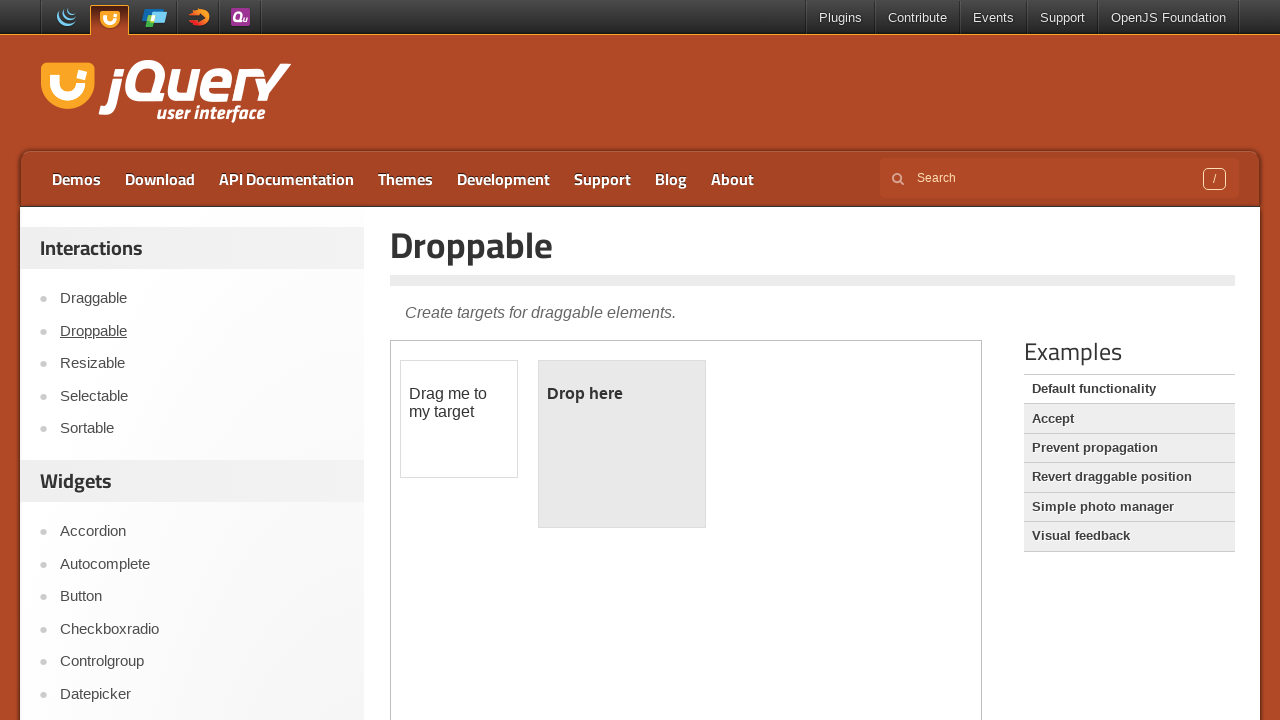

Demo frame loaded
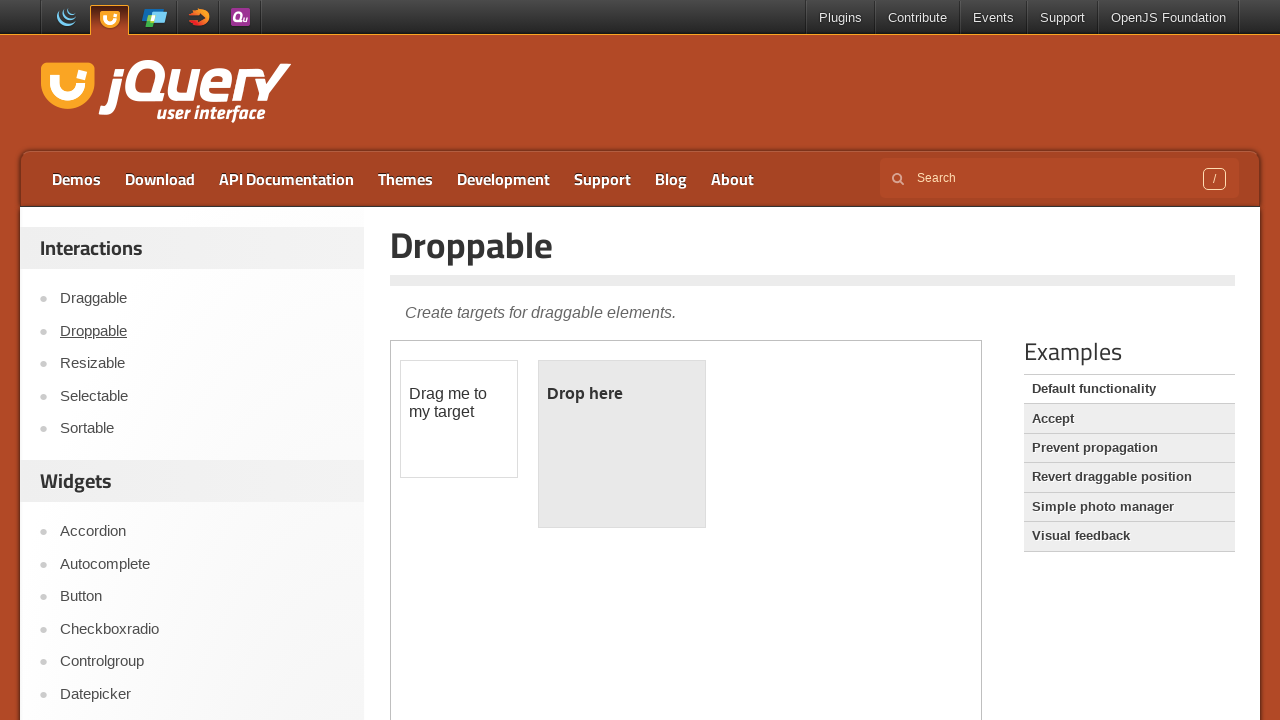

Switched to demo frame
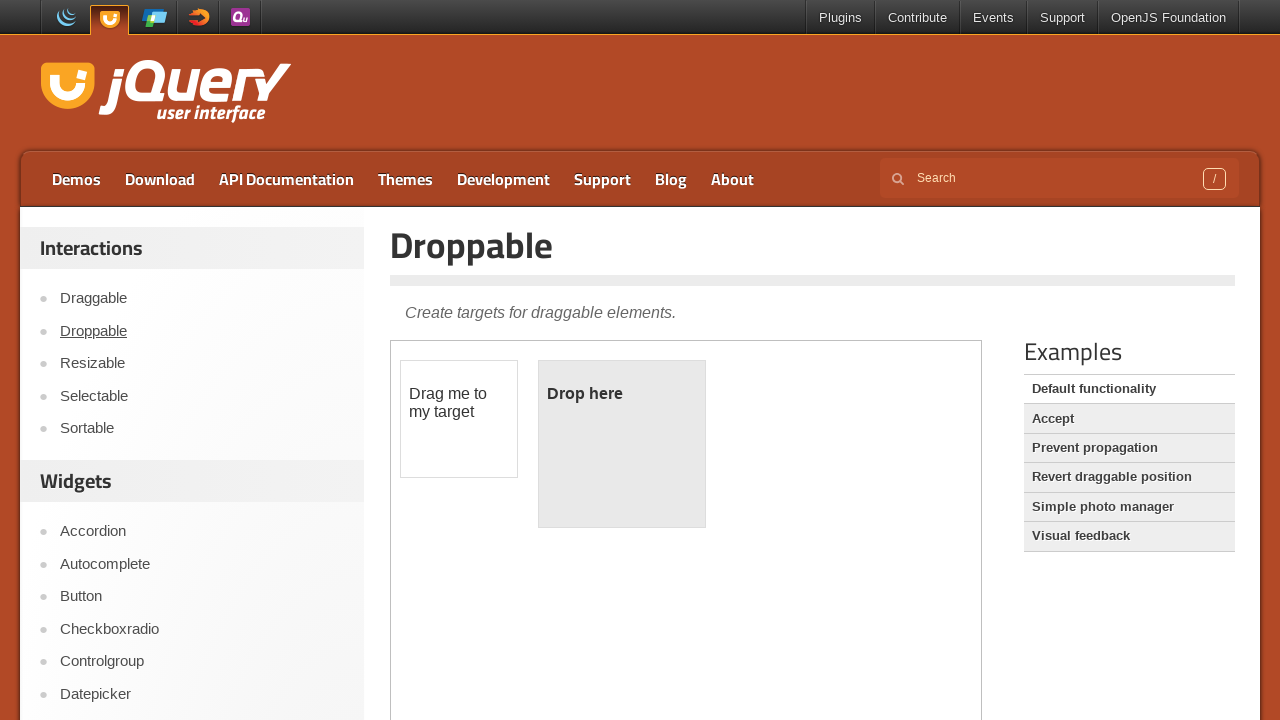

Located draggable element
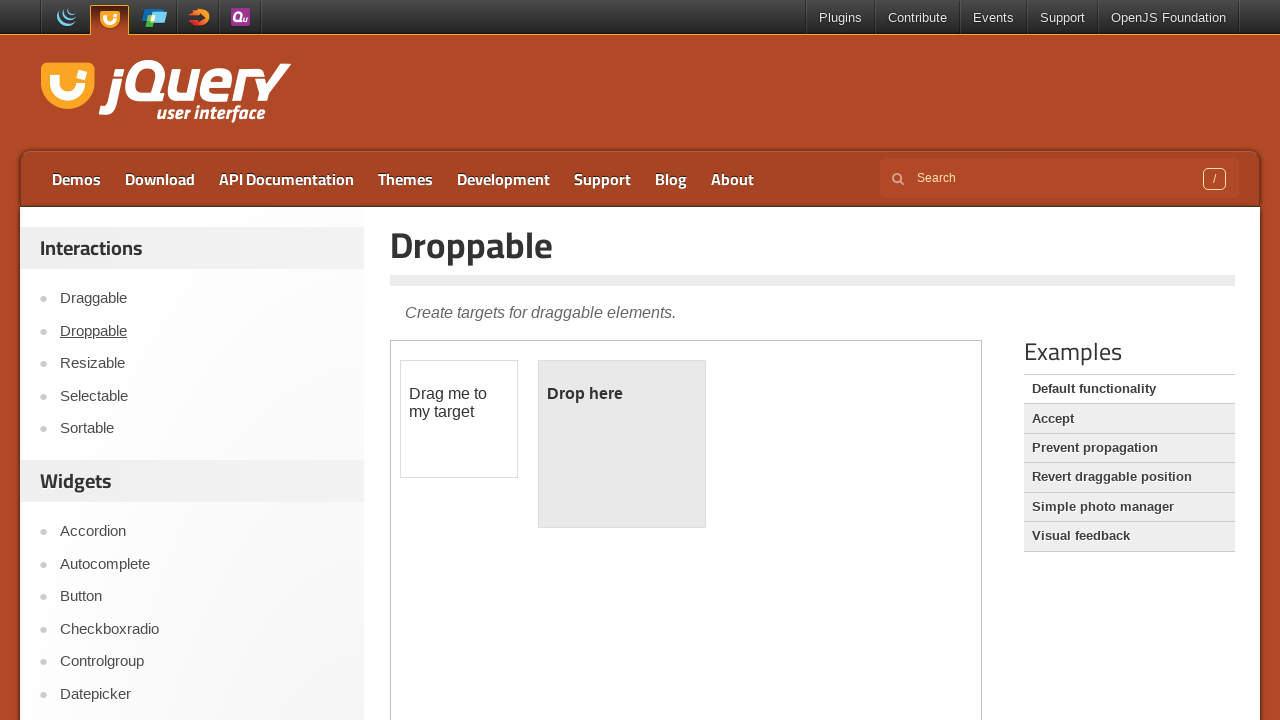

Located droppable element
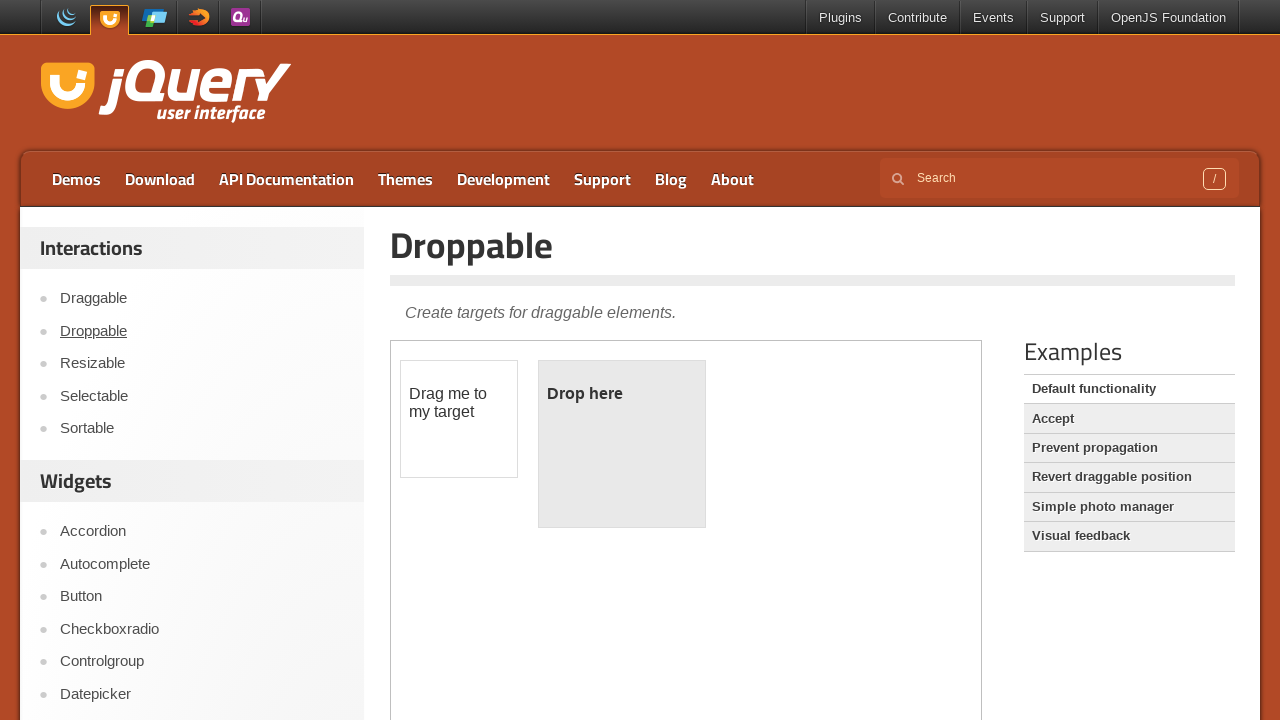

Dragged element to the drop zone at (622, 444)
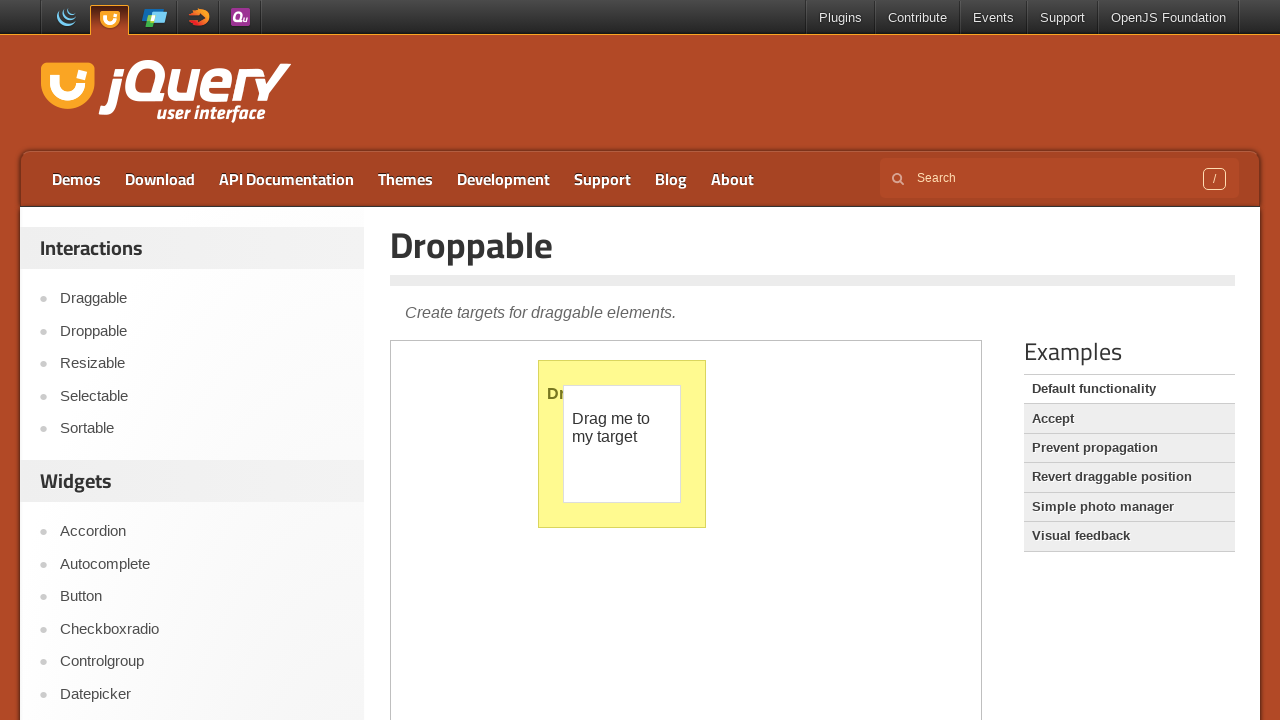

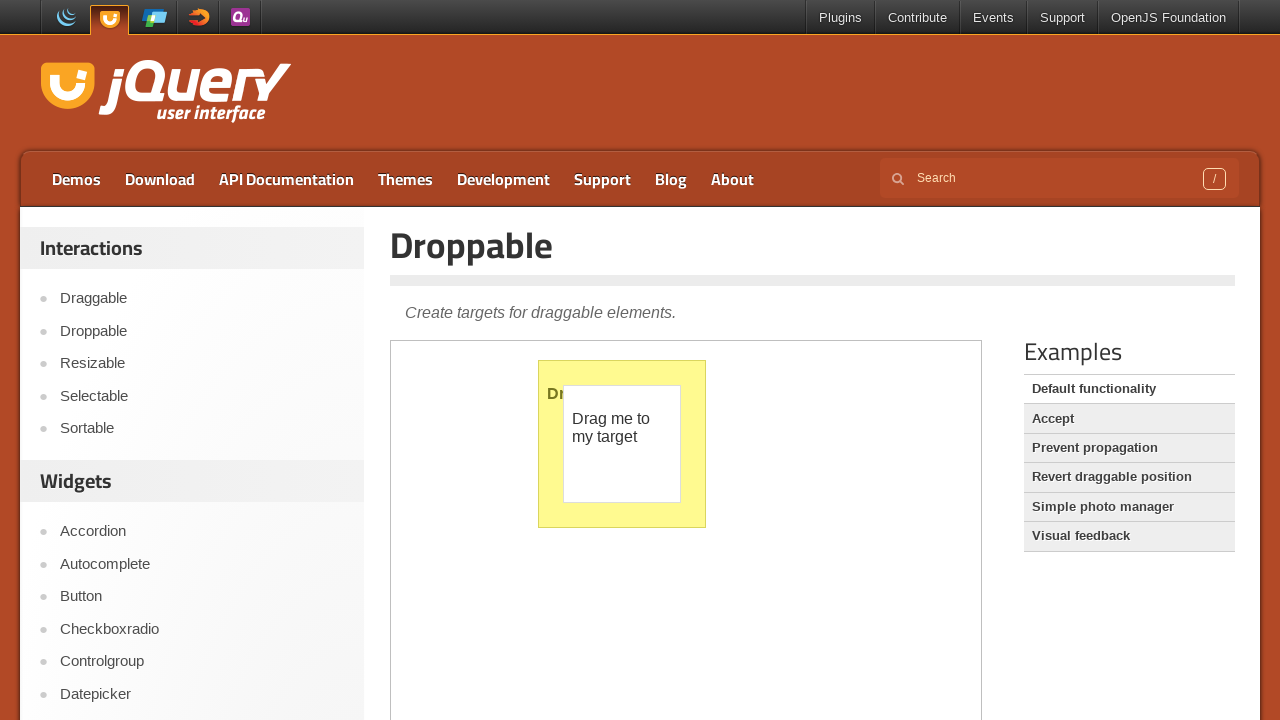